Navigates to Kayak travel website and attempts to interact with a dropdown/select element on the page. This is a demonstration of working with dropdown elements.

Starting URL: https://www.kayak.com/

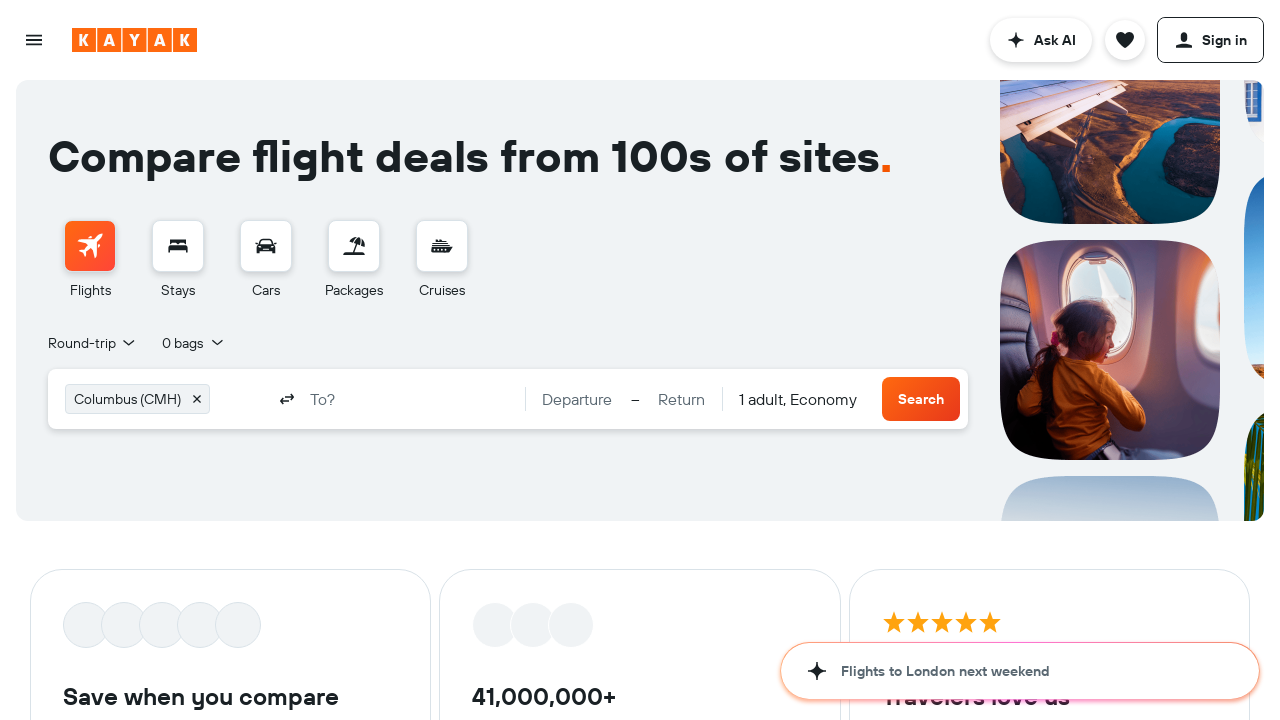

Waited for page to load with networkidle state
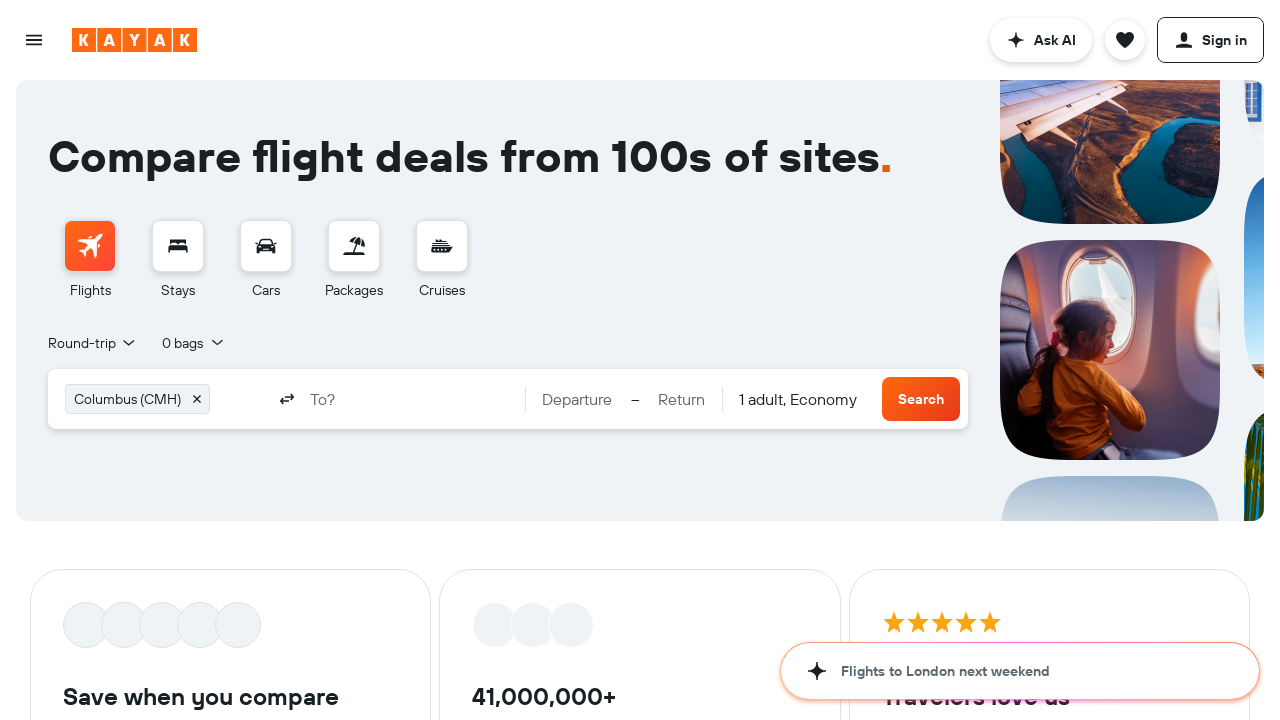

Located dropdown element with aria-haspopup, select, or combobox role
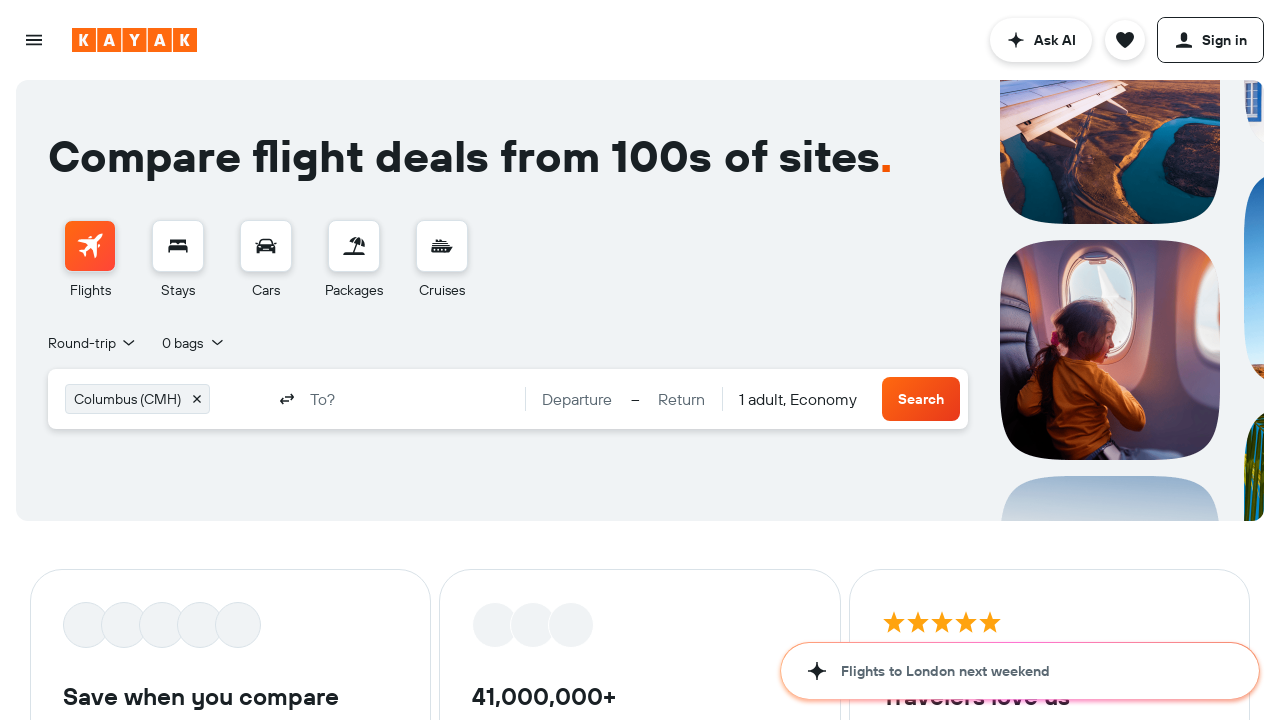

Clicked on dropdown element to open it at (93, 343) on [aria-haspopup='listbox']
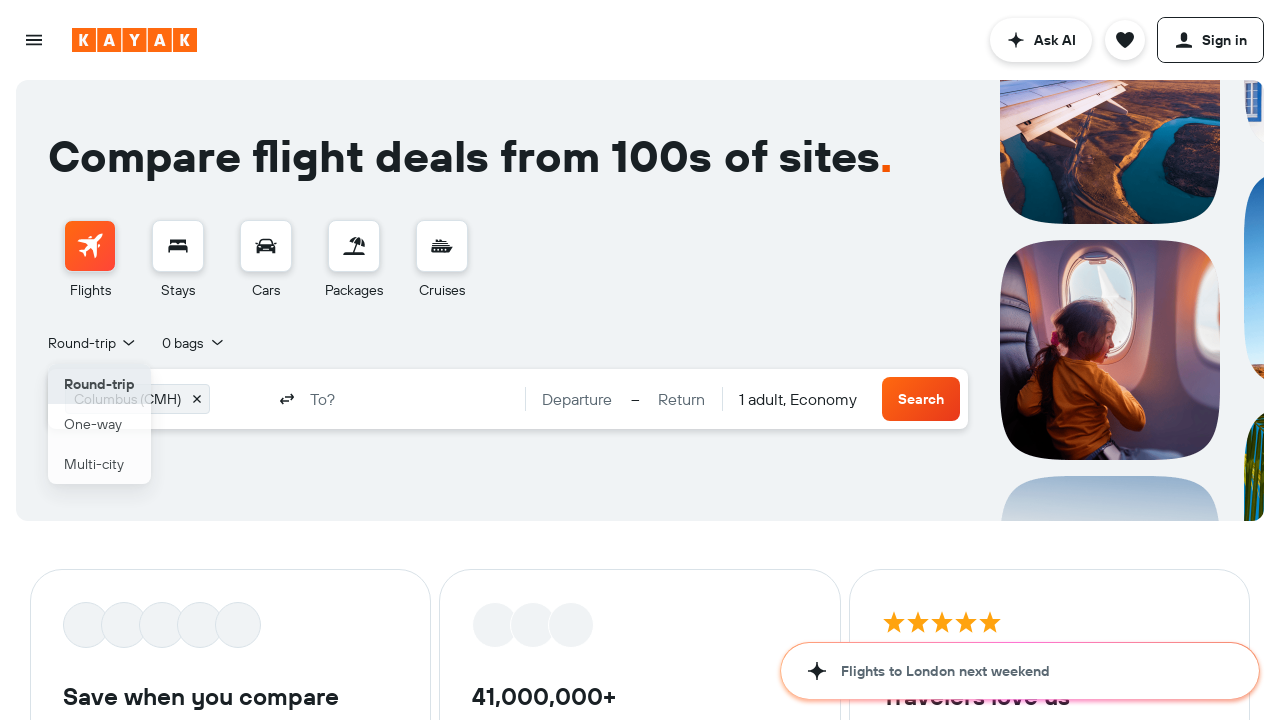

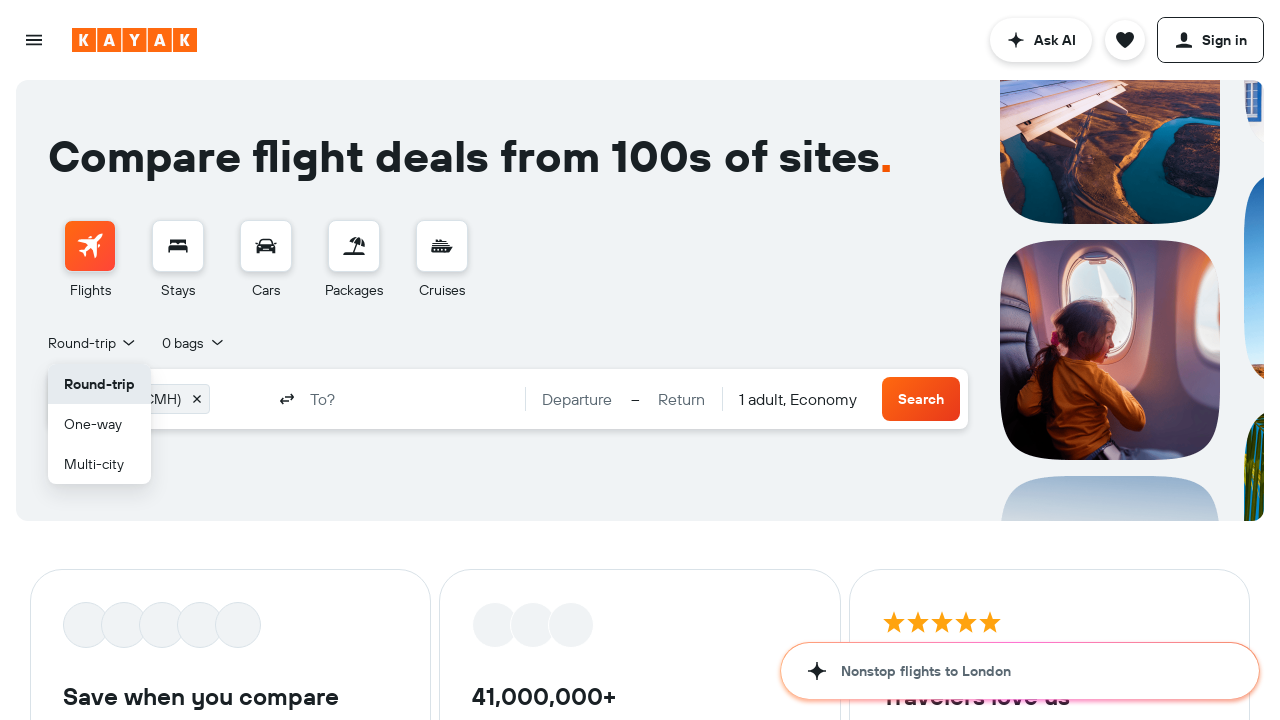